Navigates to Python.org homepage, finds the PyPI menu item in the top navigation, and clicks it to navigate to the PyPI page.

Starting URL: https://www.python.org/

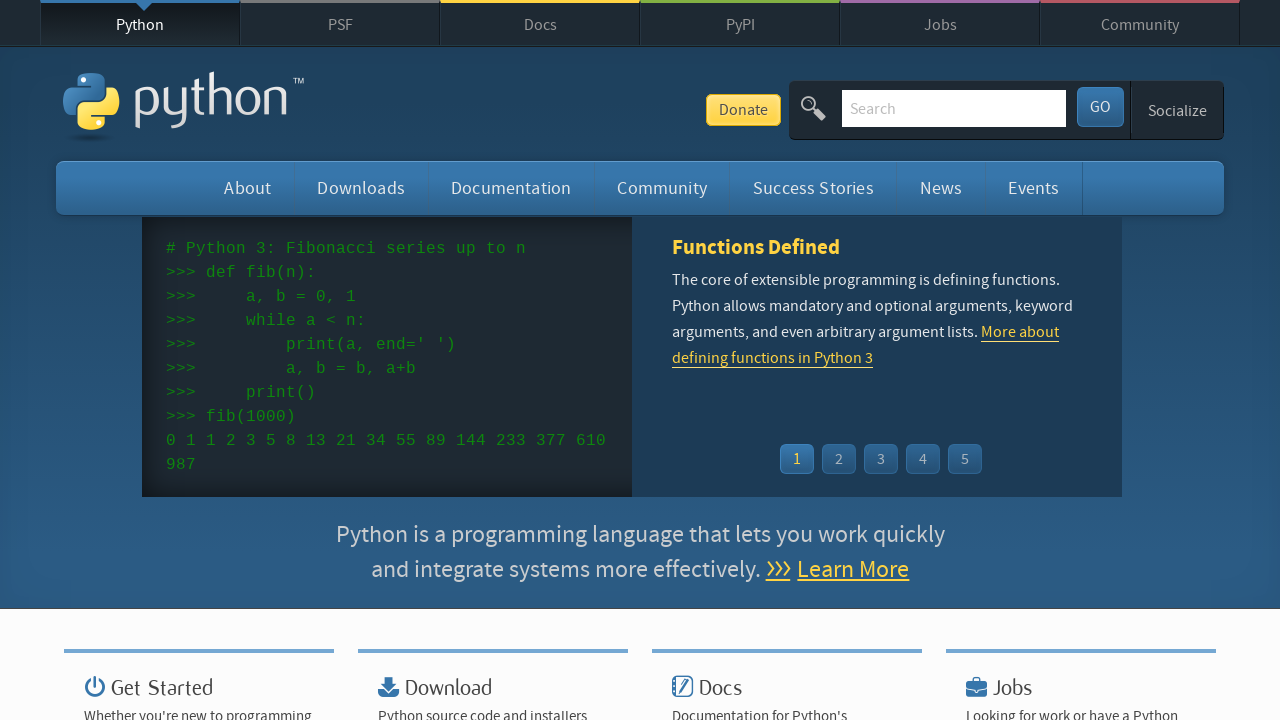

Top navigation menu loaded
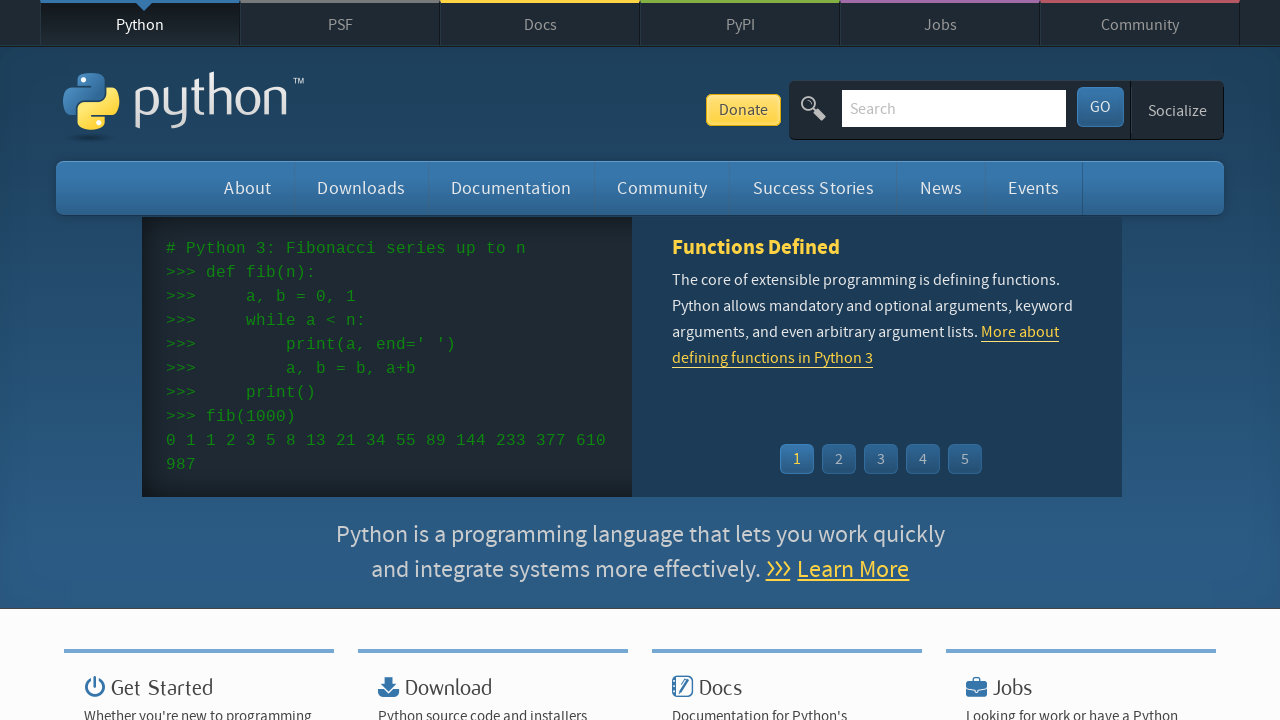

Located menu items in top navigation
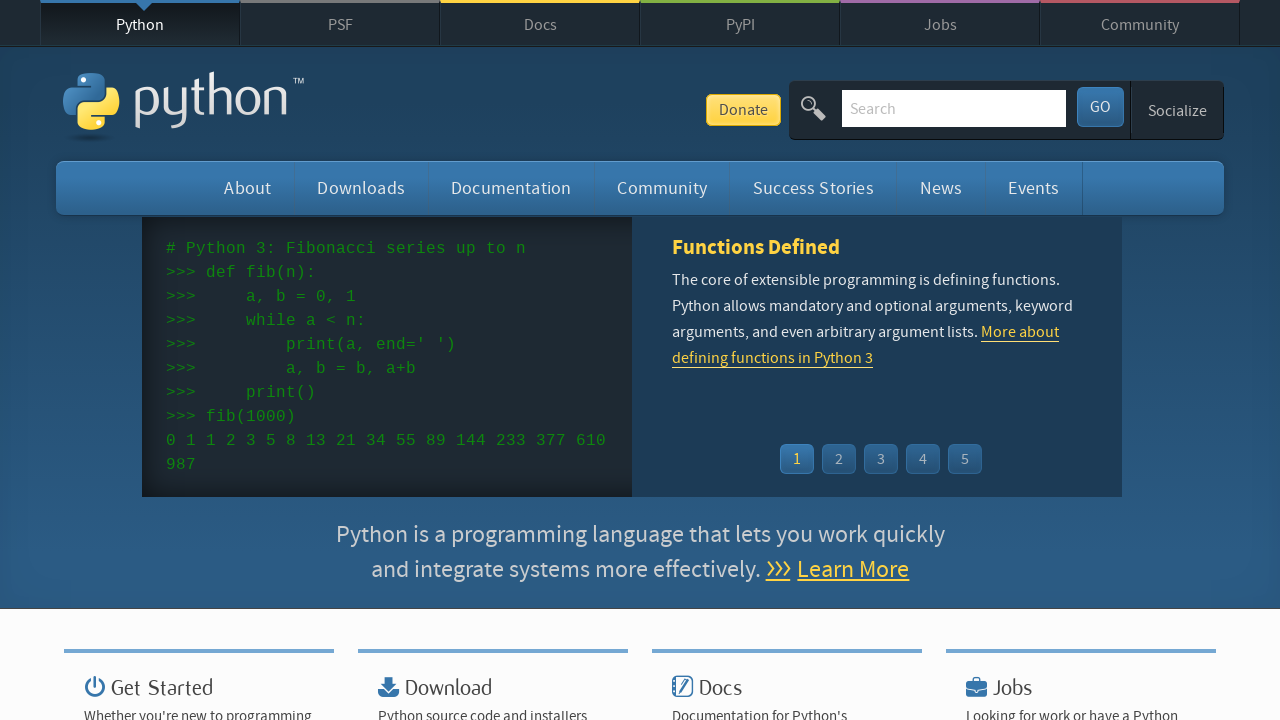

Found 6 menu items
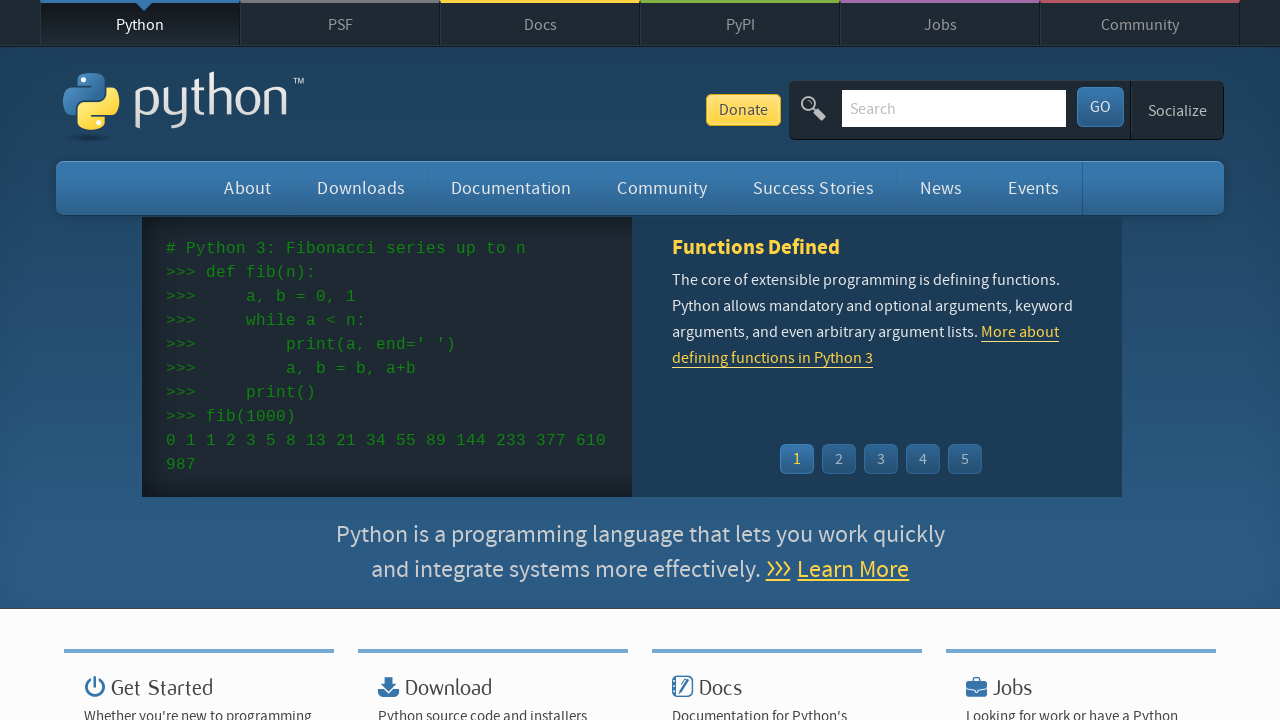

Clicked PyPI menu item in top navigation at (740, 23) on #top ul.menu li >> nth=3
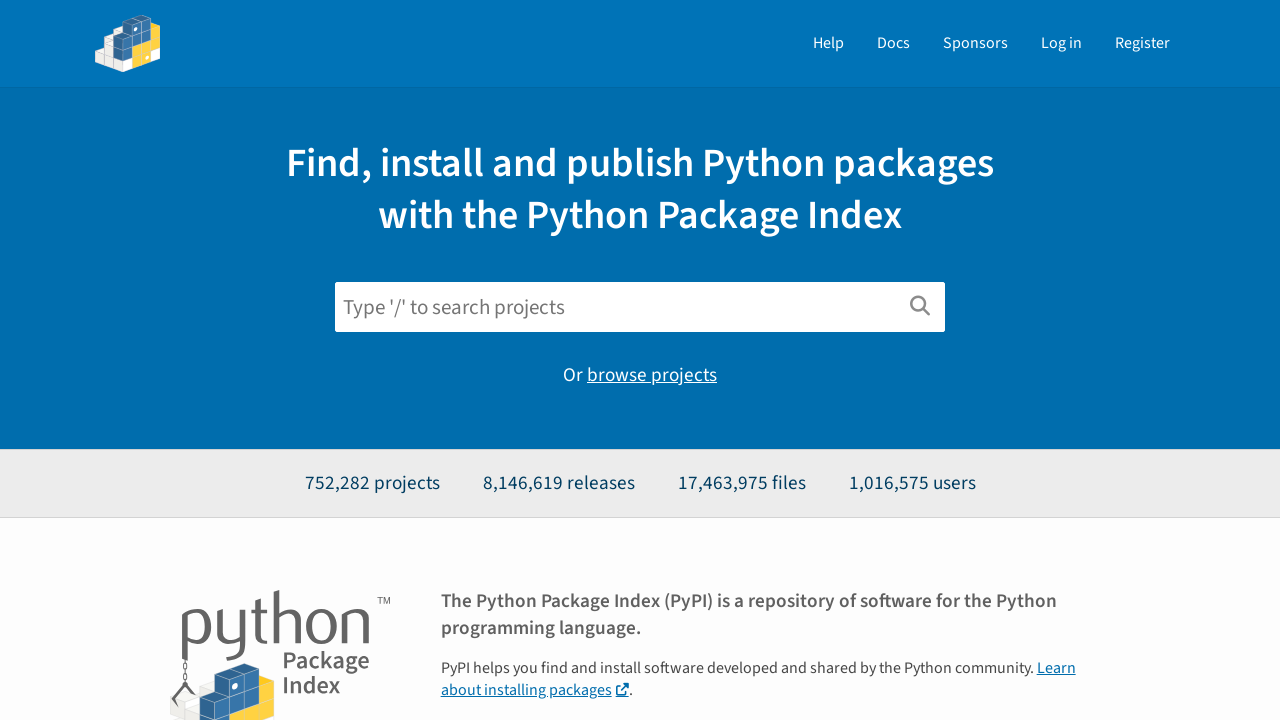

Navigation to PyPI page completed
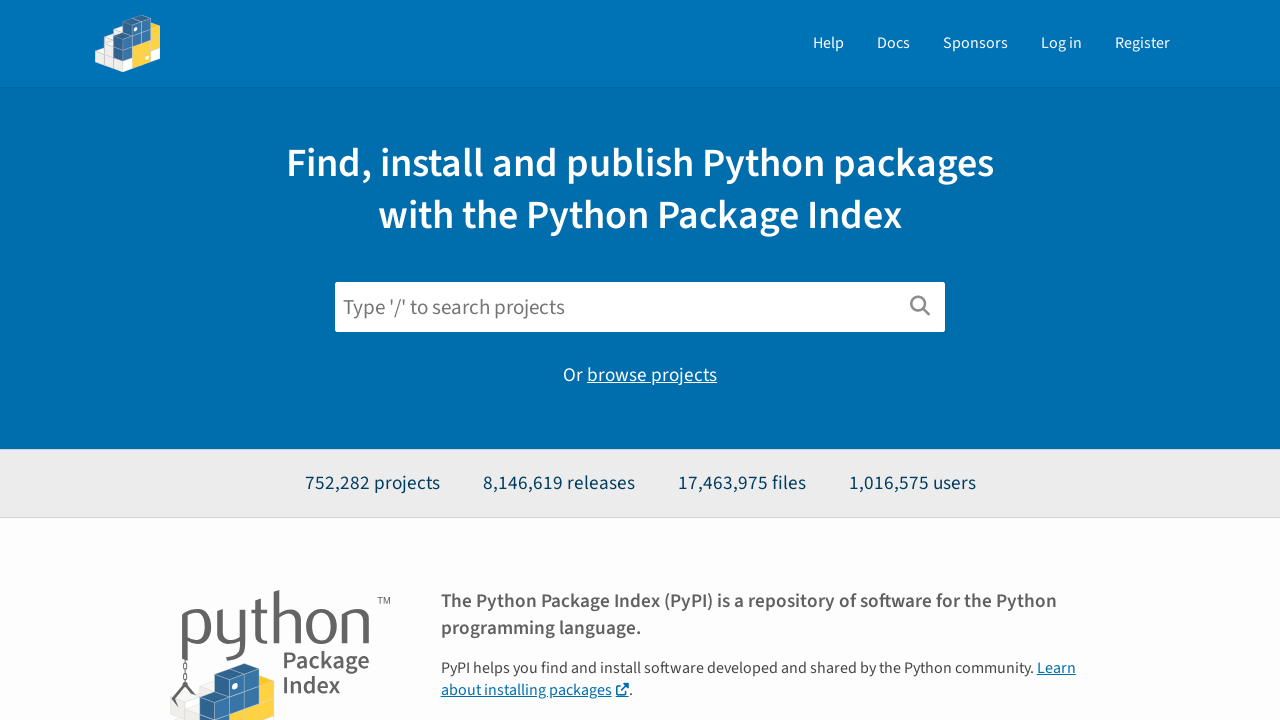

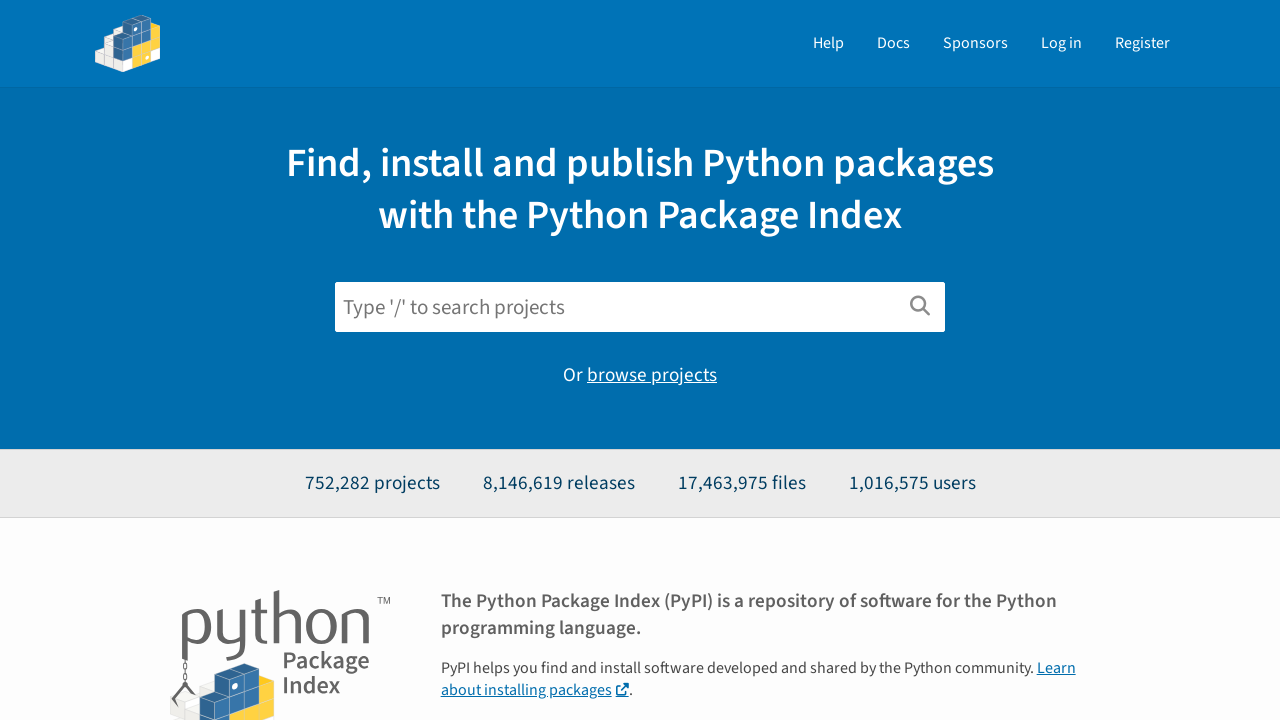